Tests a multi-step form by first clicking a link with calculated text, then filling out a form with first name, last name, city, and country fields, and submitting it.

Starting URL: http://suninjuly.github.io/find_link_text

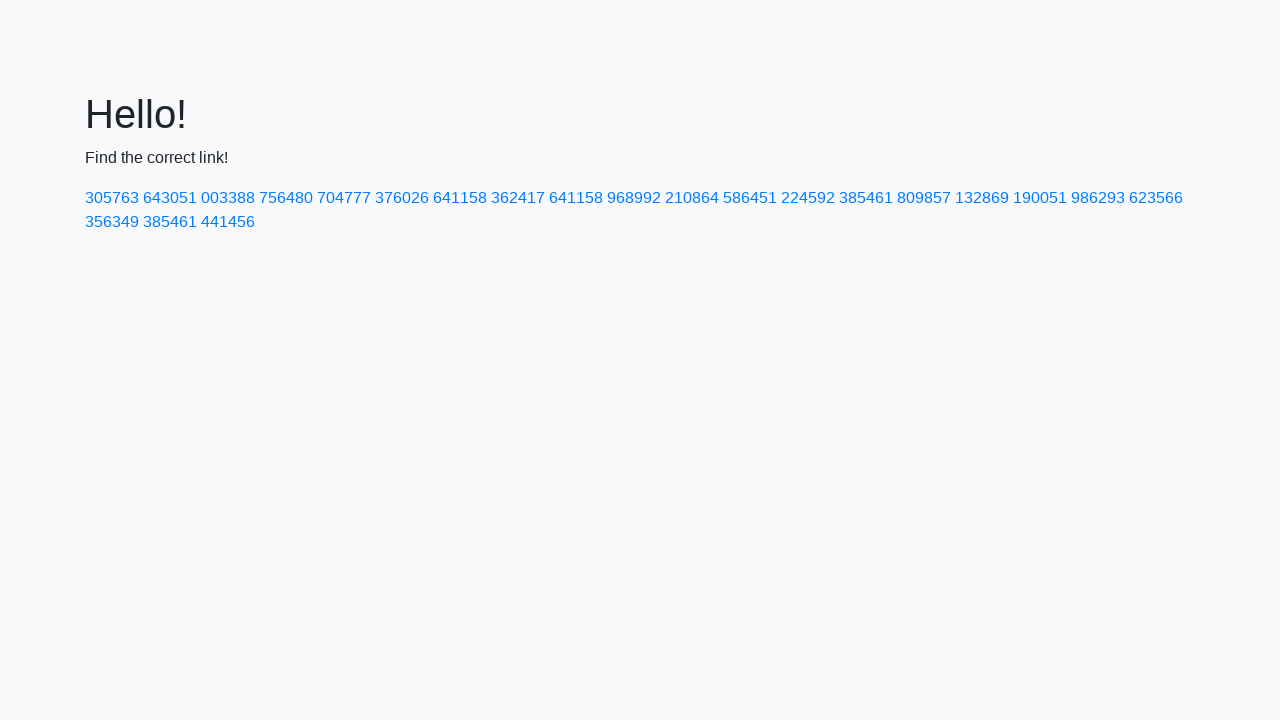

Calculated link text using mathematical formula
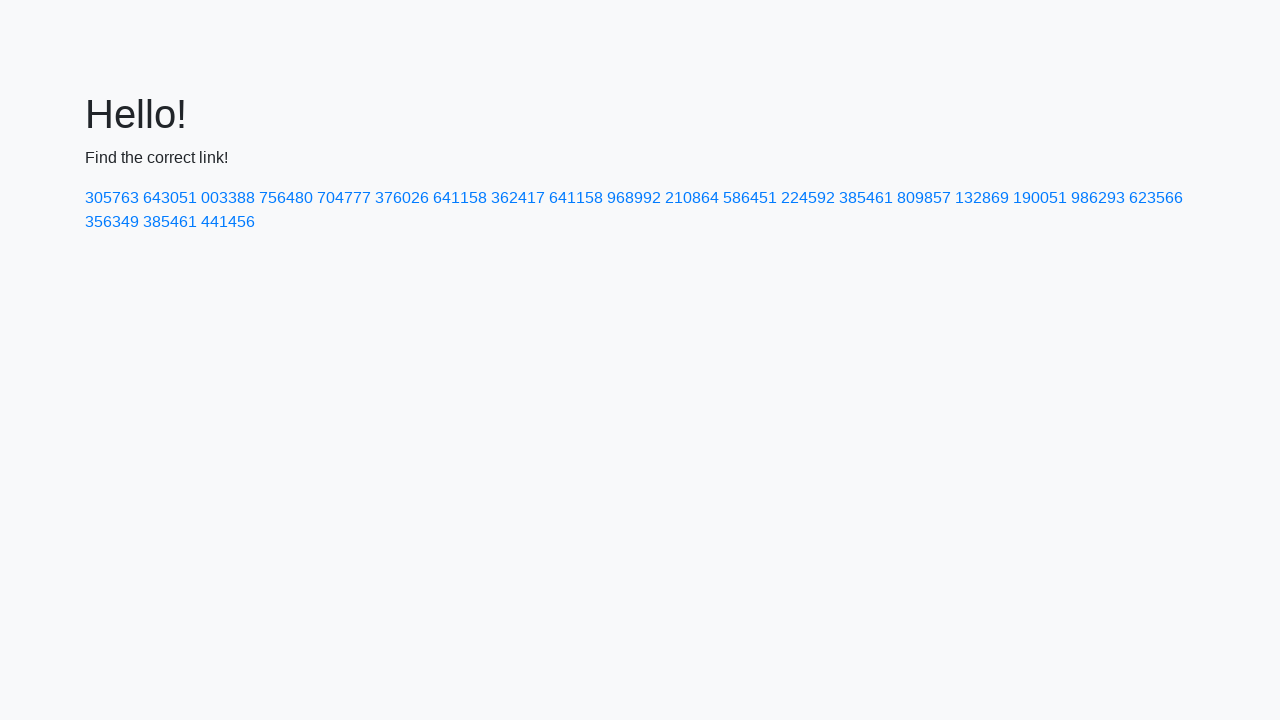

Clicked link with calculated text '224592' at (808, 198) on text=224592
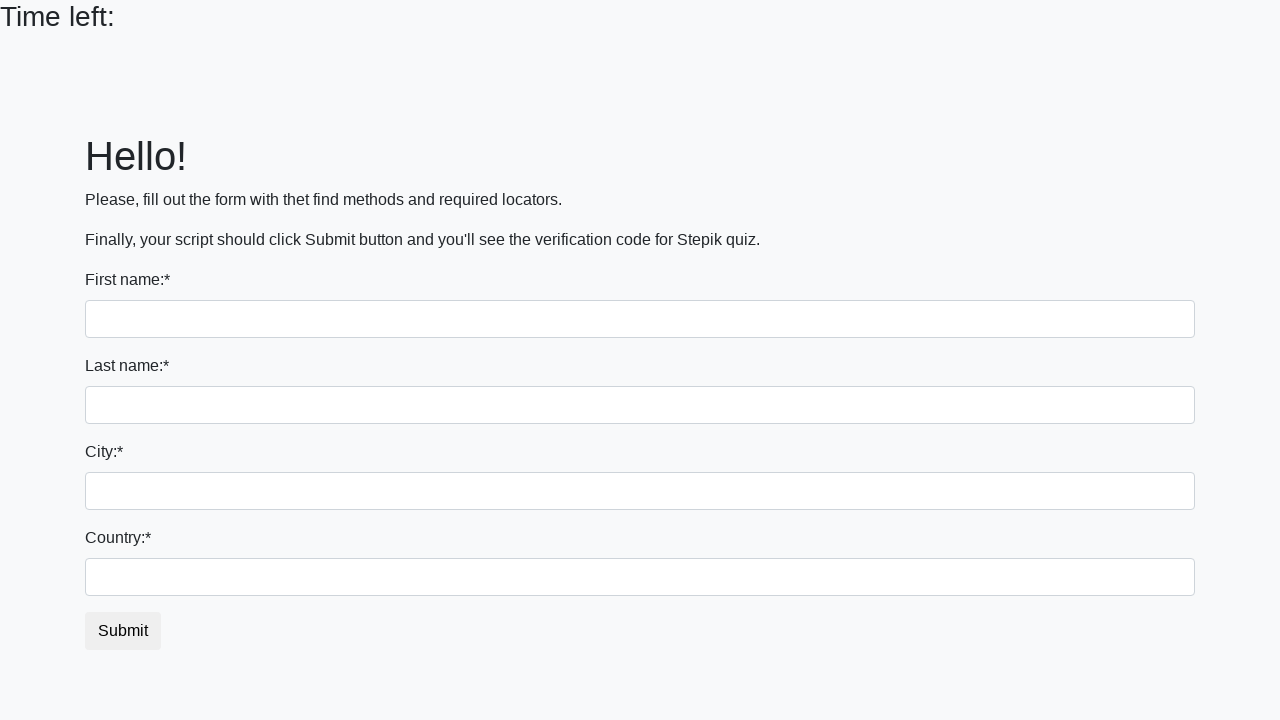

Filled first name field with 'Ivan' on input
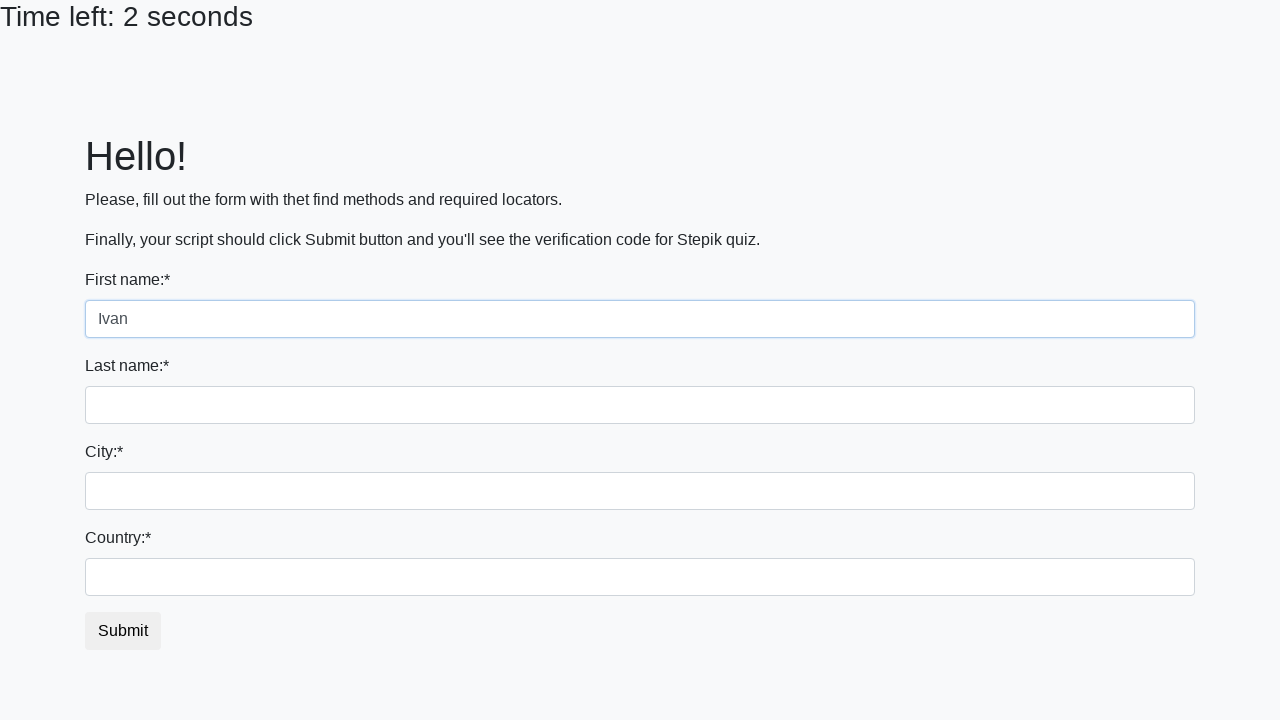

Filled last name field with 'Petrov' on input[name='last_name']
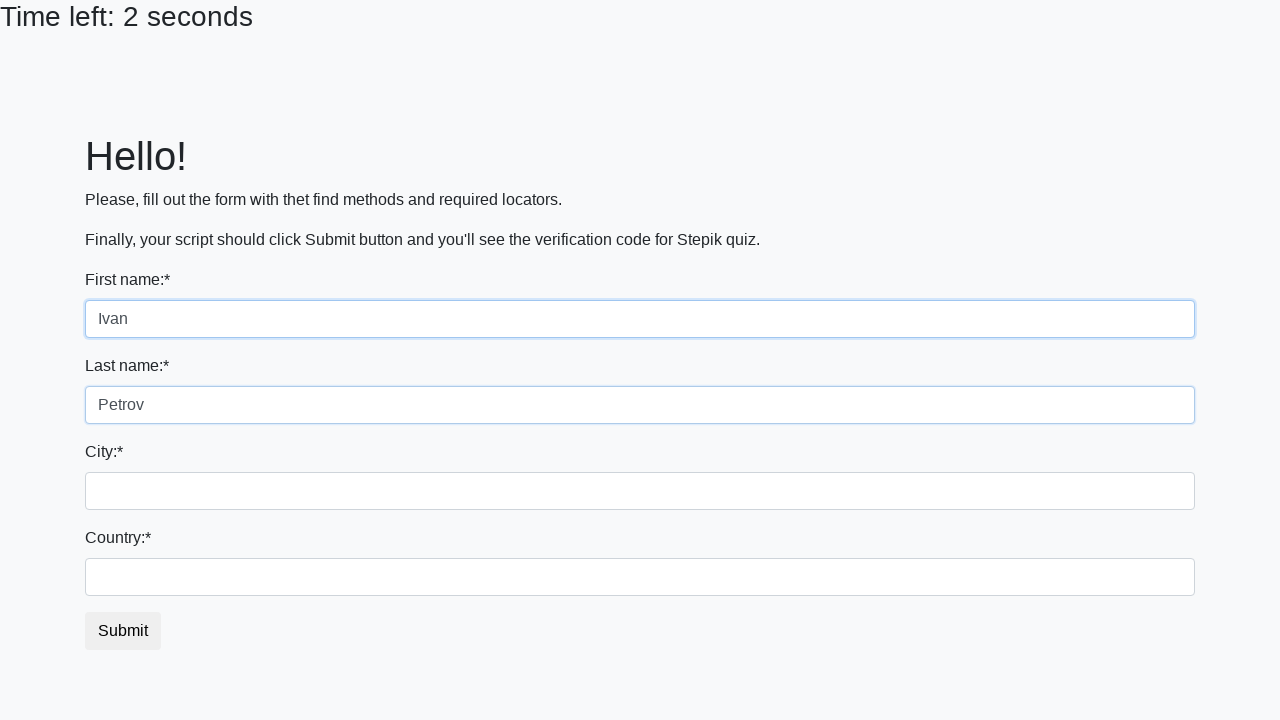

Filled city field with 'Smolensk' on .city
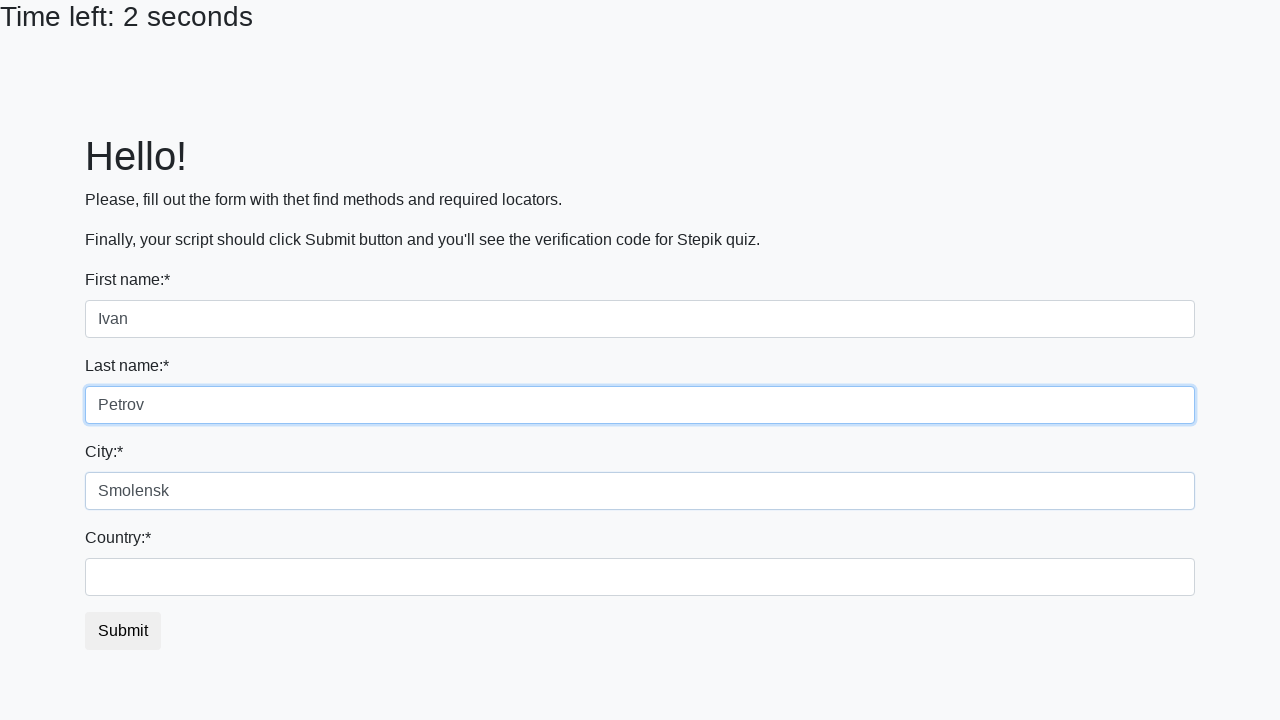

Filled country field with 'Russia' on #country
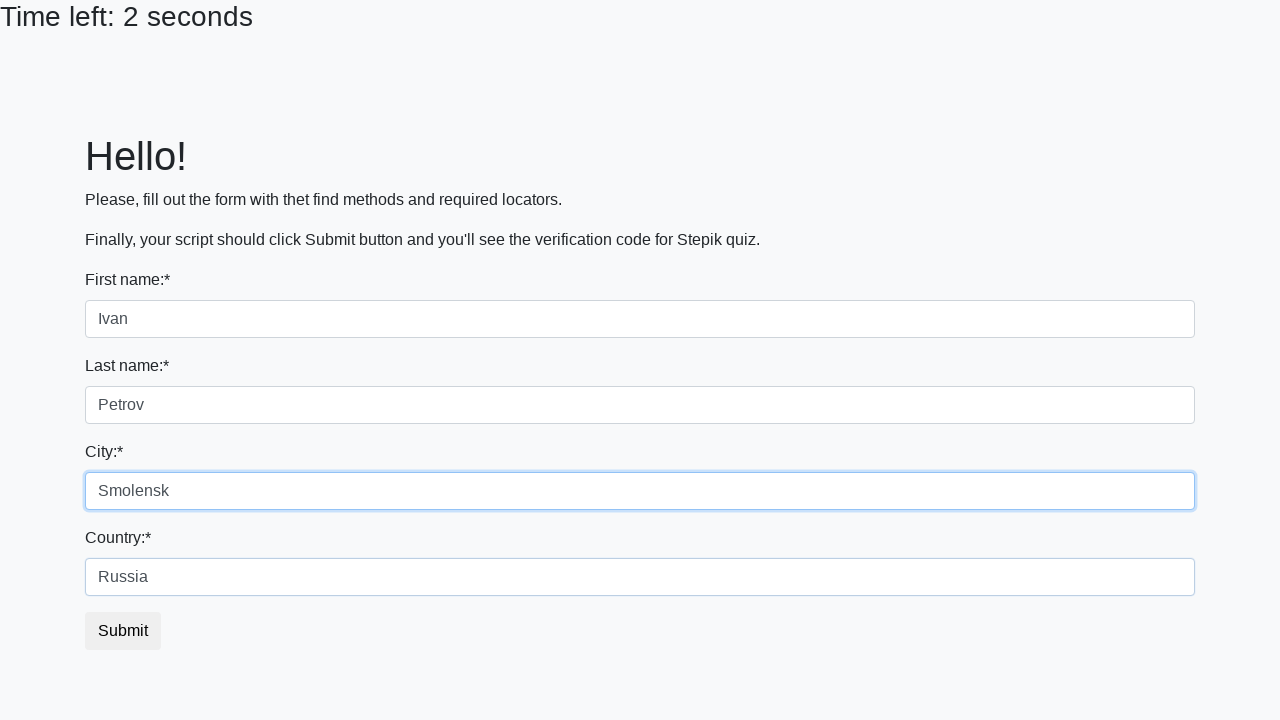

Clicked submit button to complete form at (123, 631) on button.btn
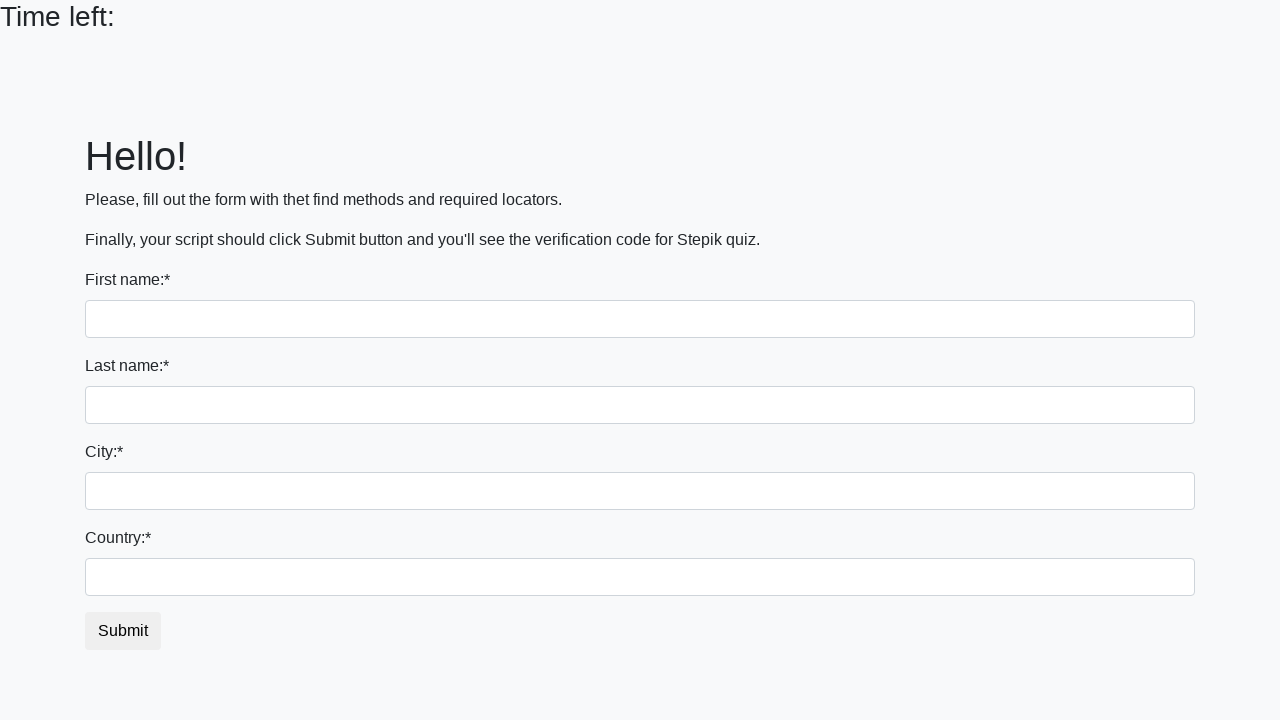

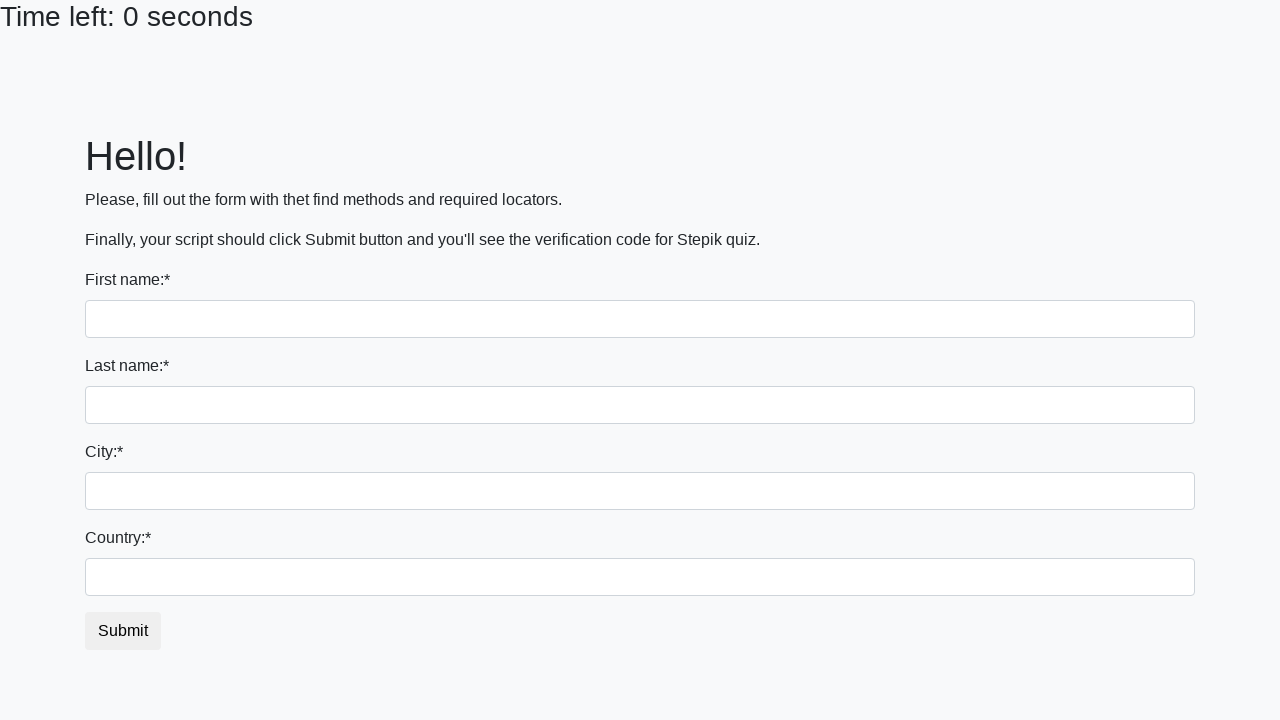